Tests drag and drop functionality on the jQuery UI droppable demo page by dragging an element onto a drop target and verifying the drop was successful.

Starting URL: http://jqueryui.com/droppable/

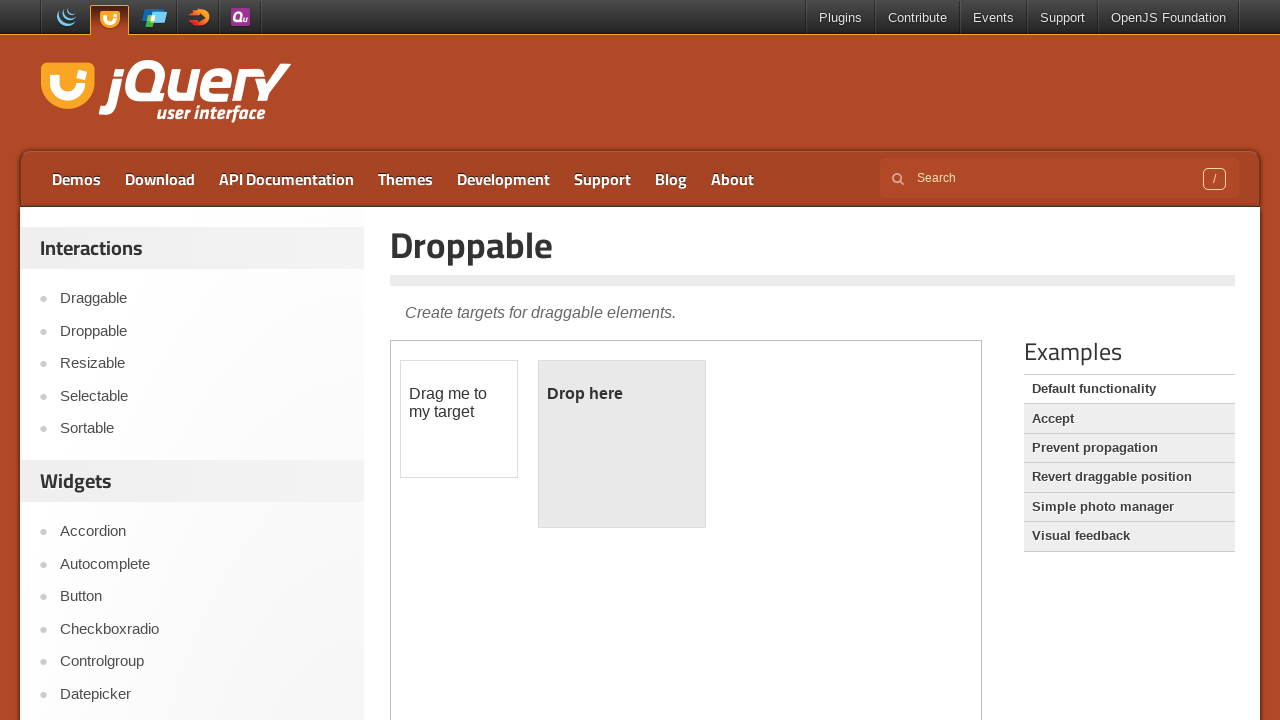

Located the demo iframe
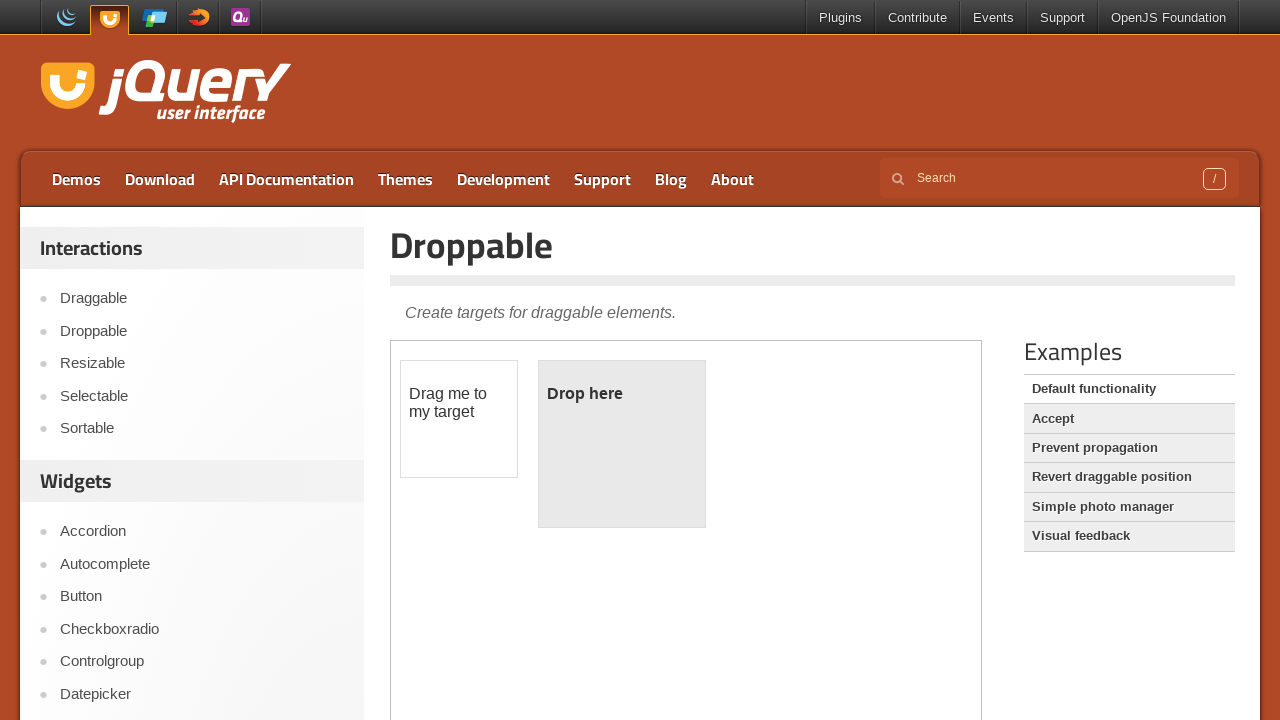

Draggable element is available
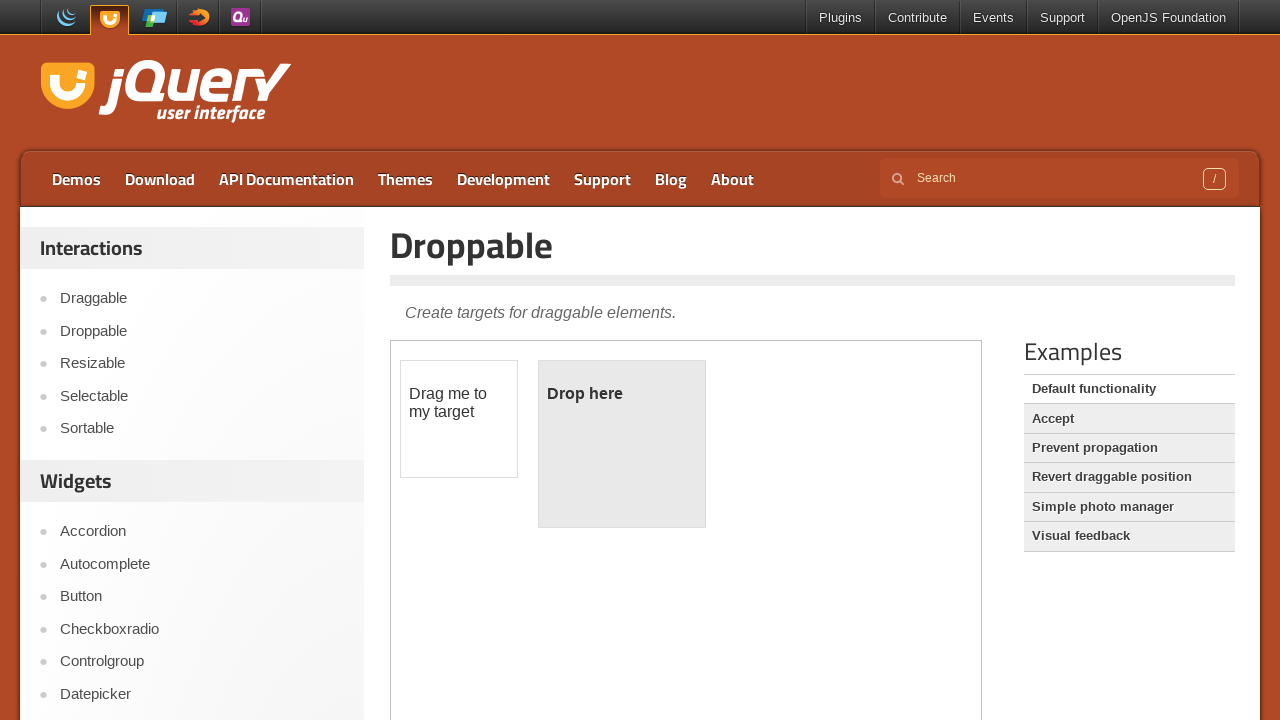

Located the draggable source element
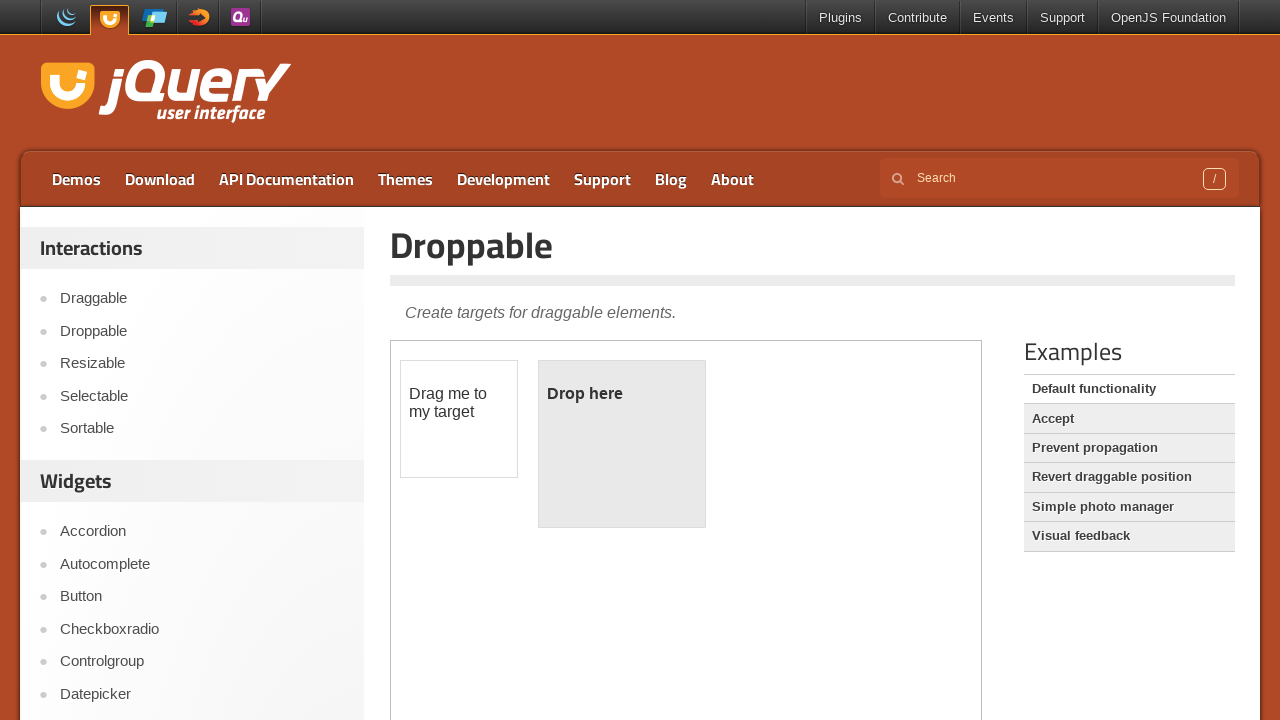

Located the droppable destination element
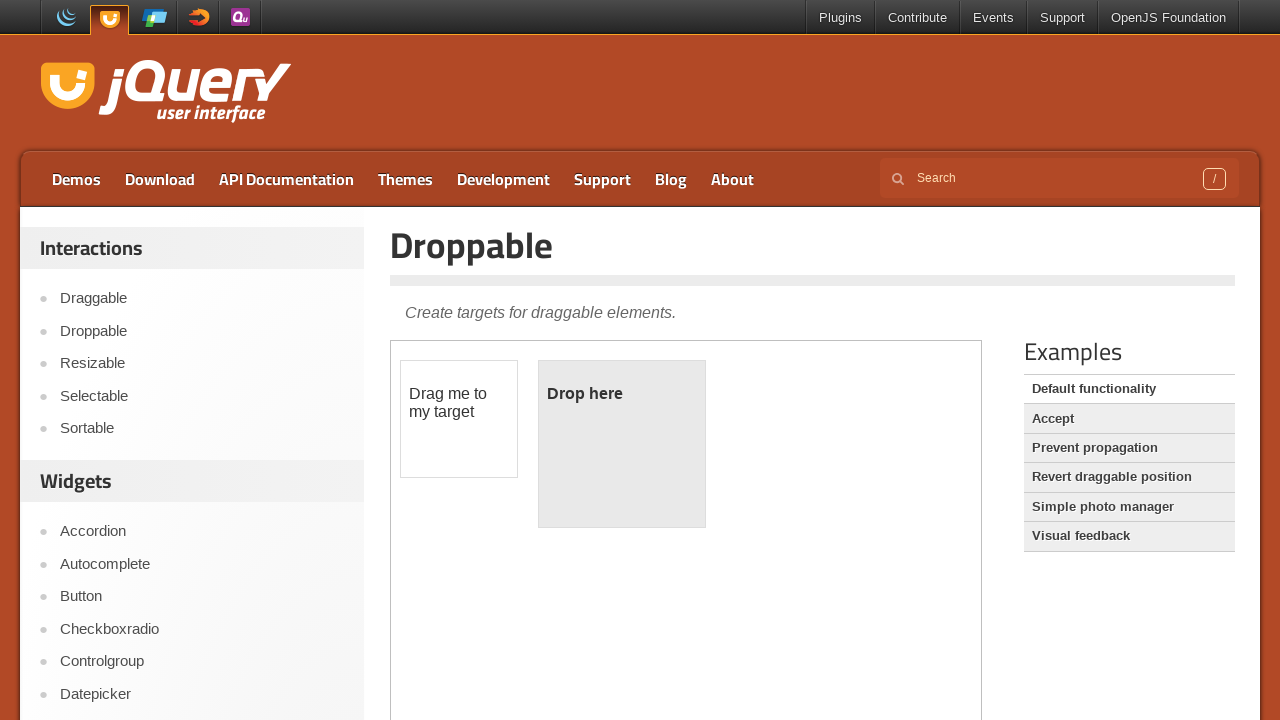

Dragged the source element onto the destination at (622, 444)
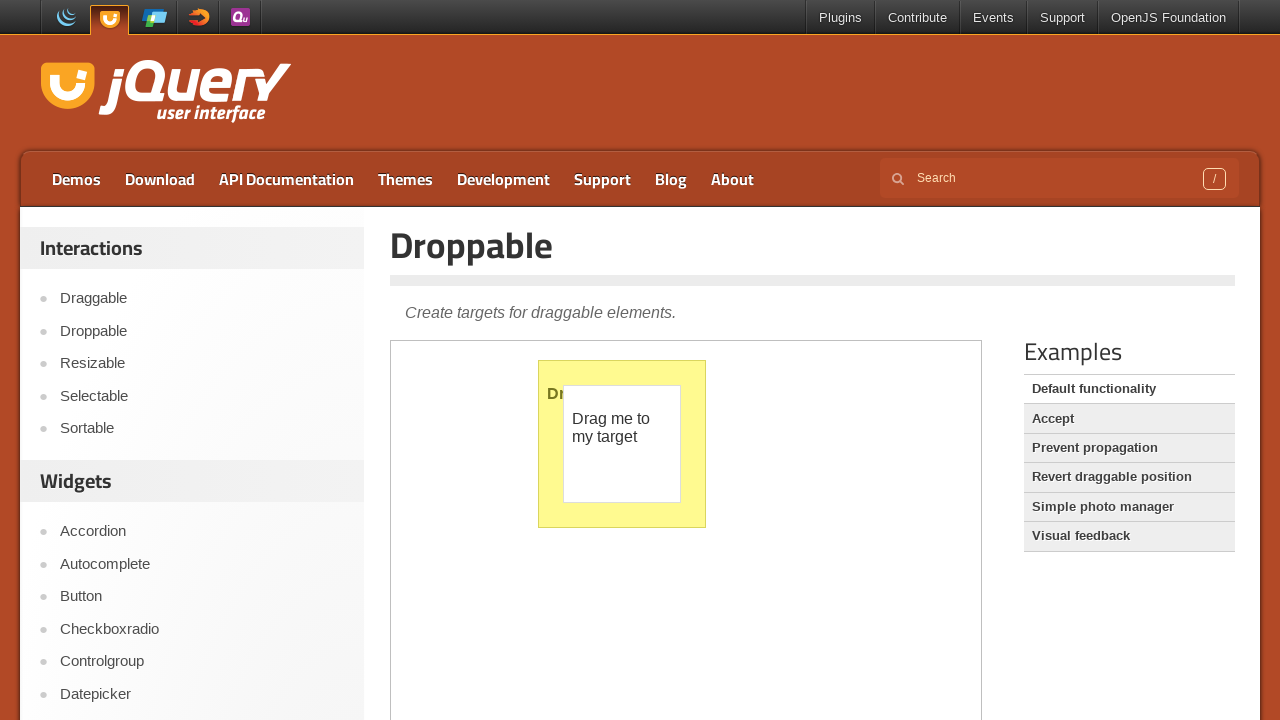

Located the droppable text element
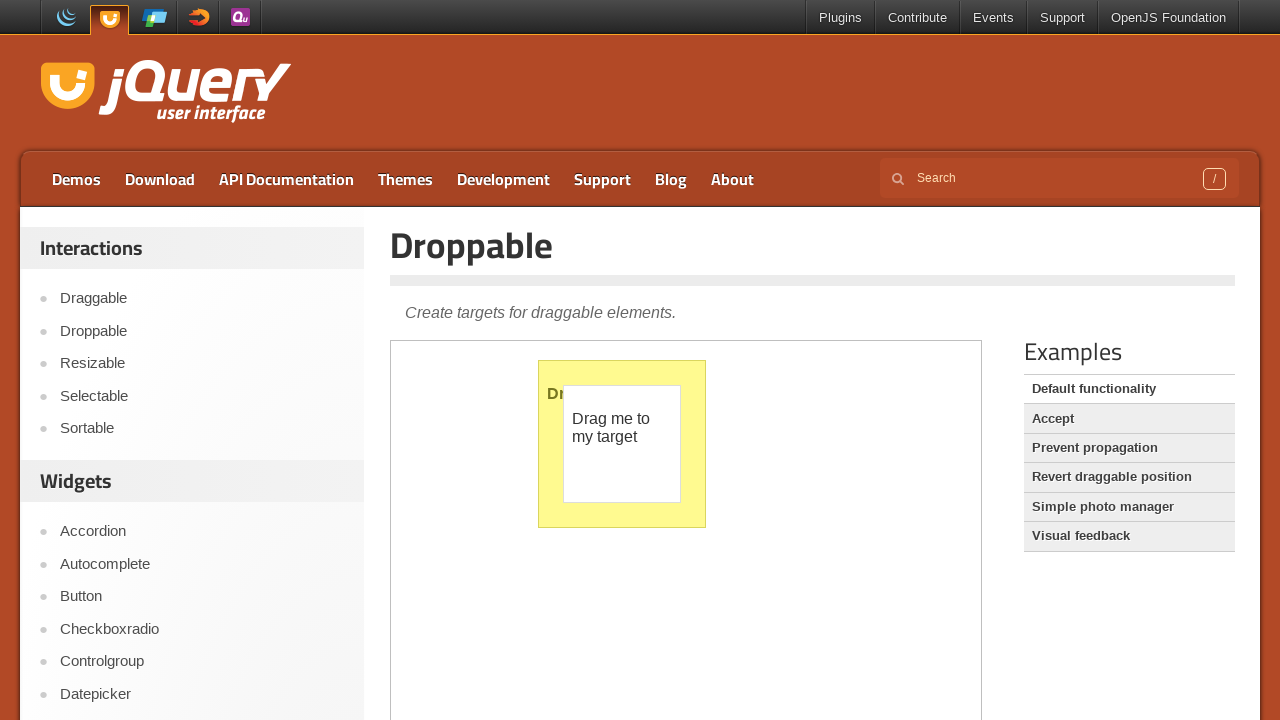

Droppable text element is visible
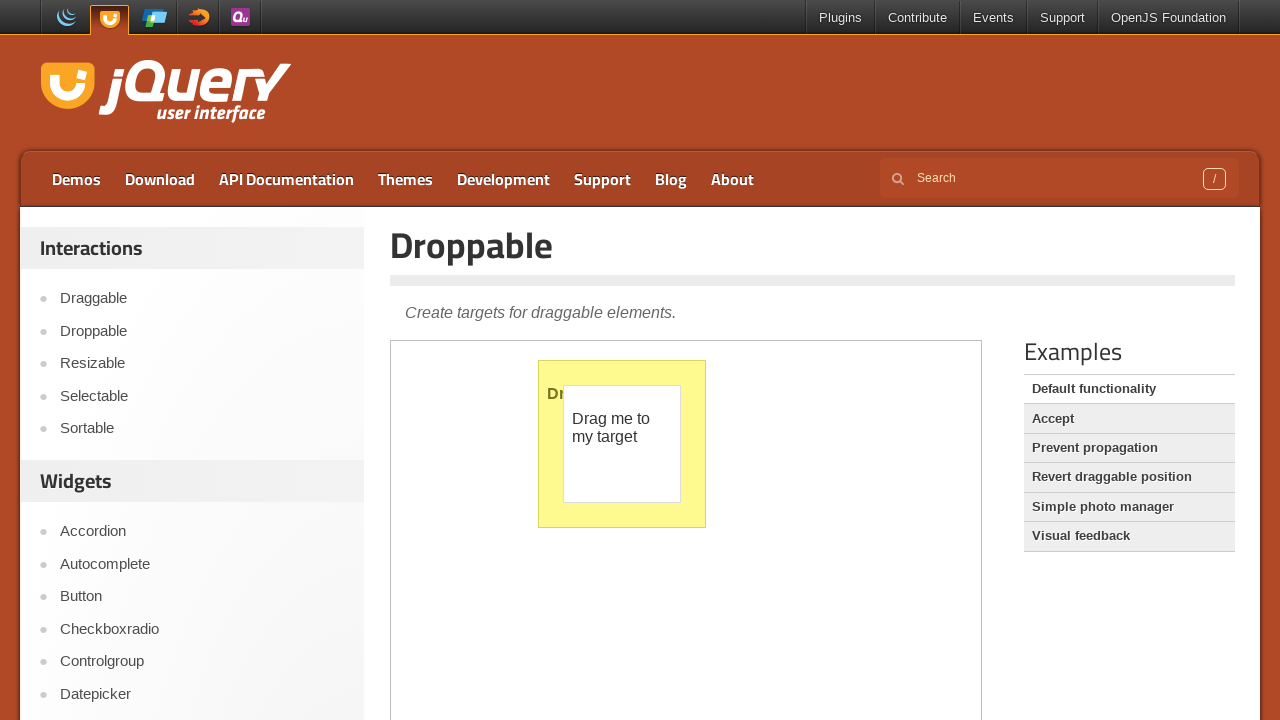

Verified drop was successful - text changed to 'Dropped!'
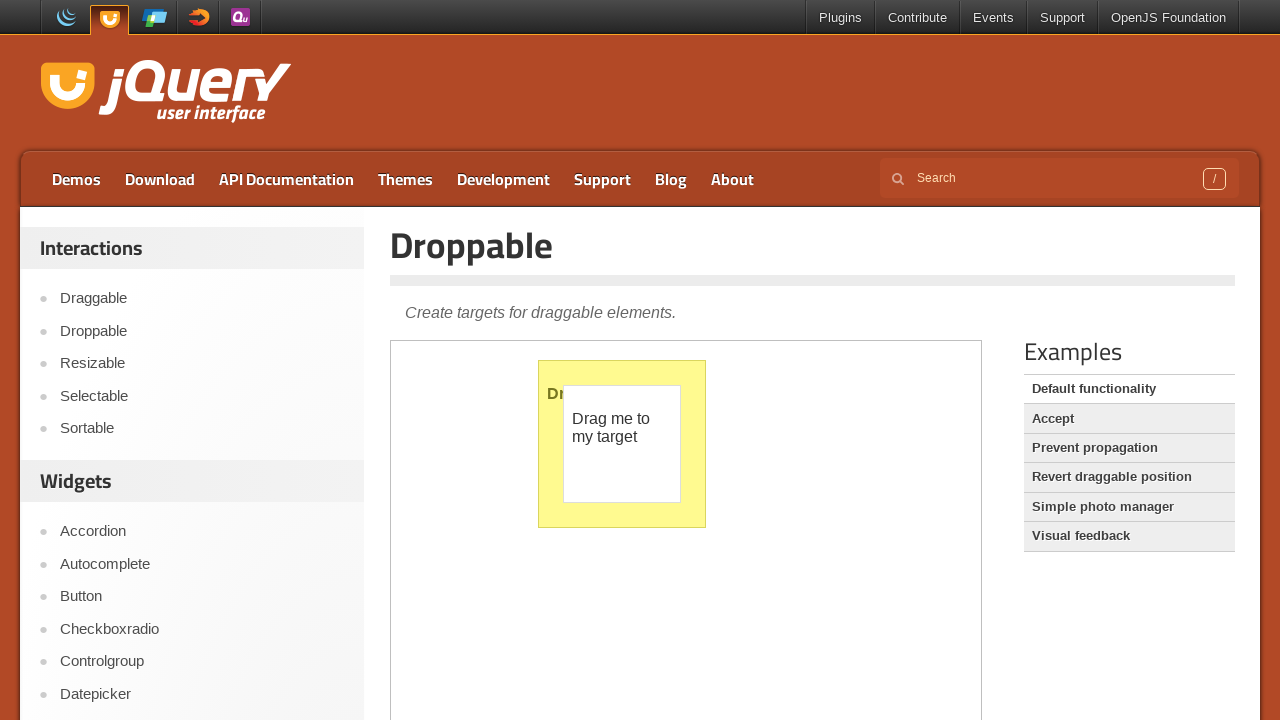

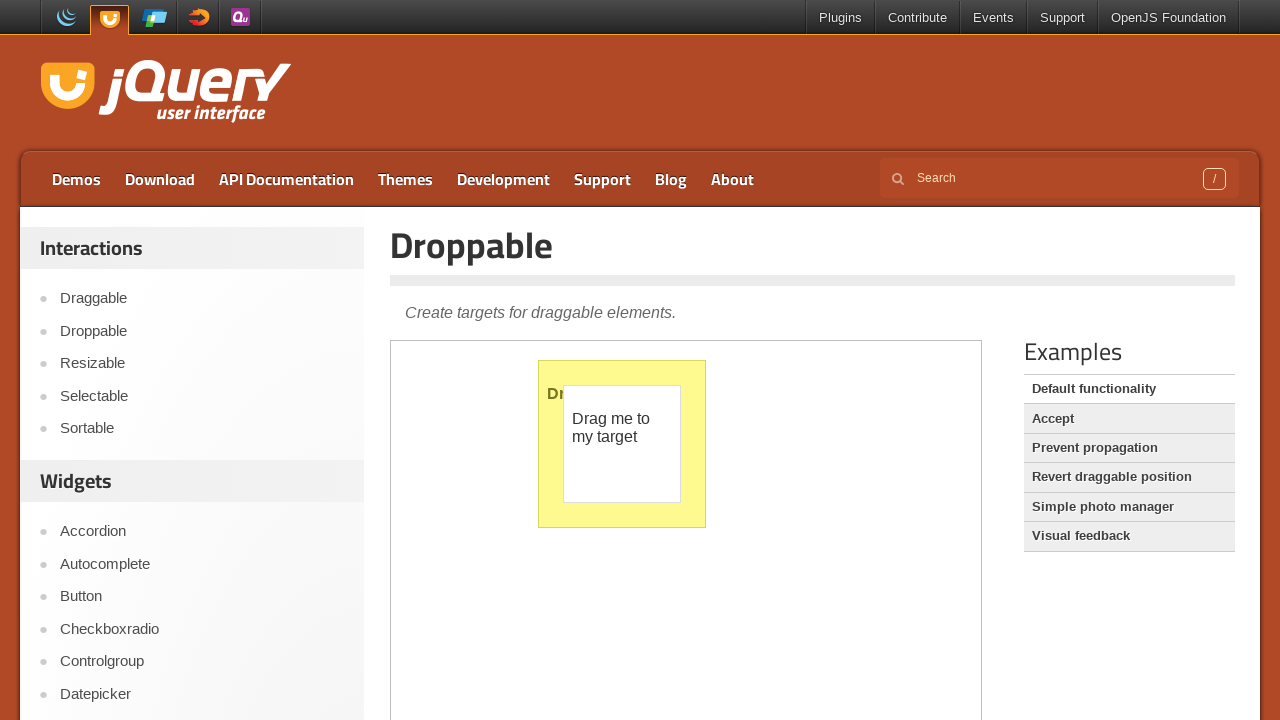